Tests the password length slider by first setting max length, then pressing ArrowDown to decrease password length.

Starting URL: https://www.security.org/password-generator/

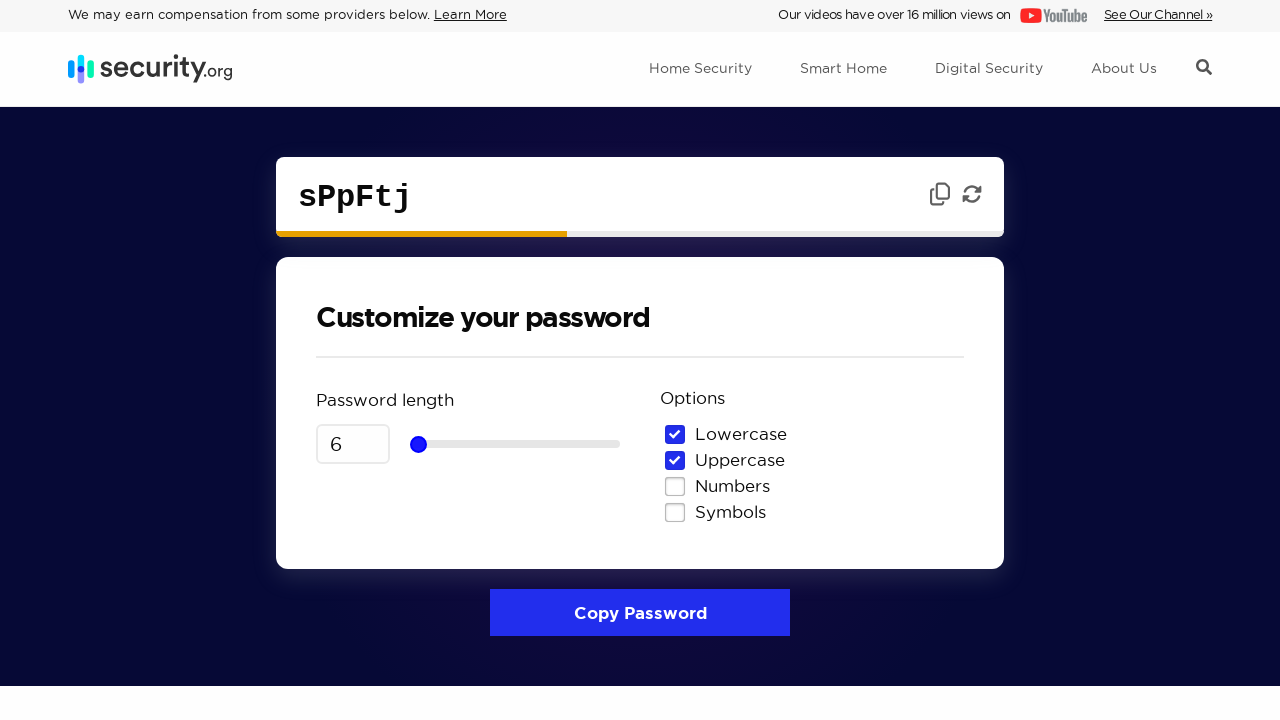

Password input field loaded
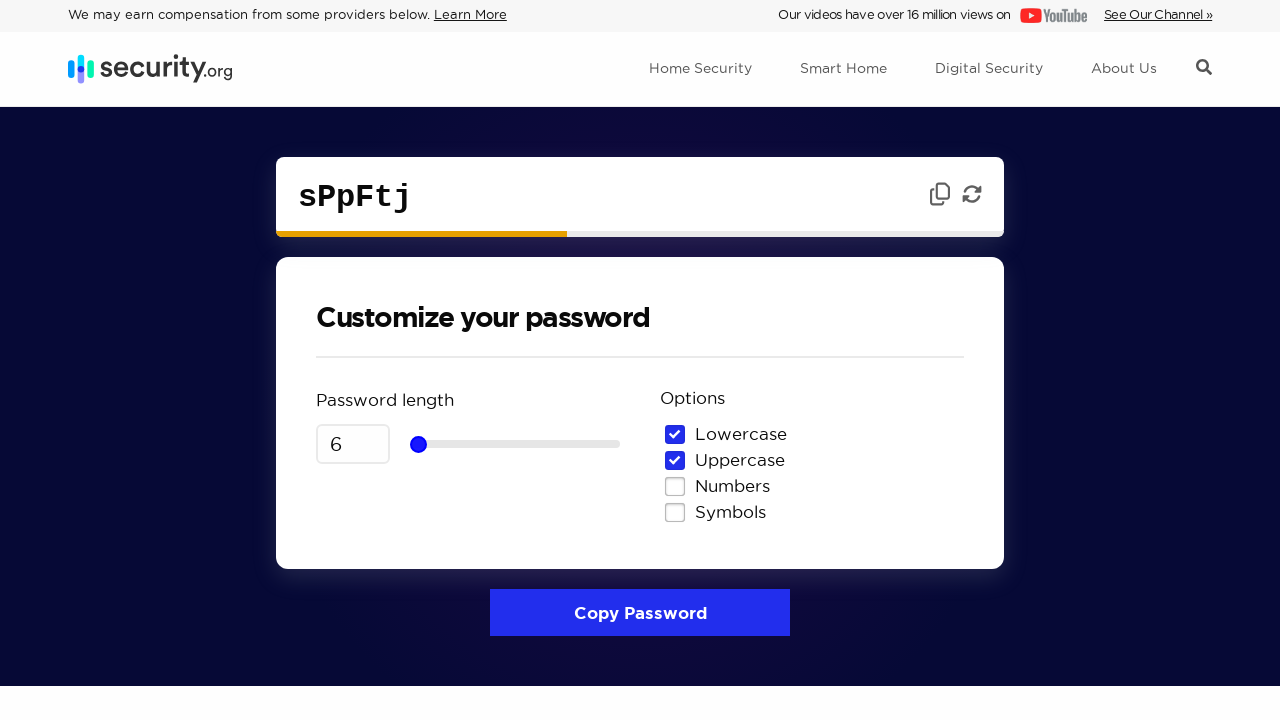

Set password length to maximum (32) on input[name="passwordLength"]
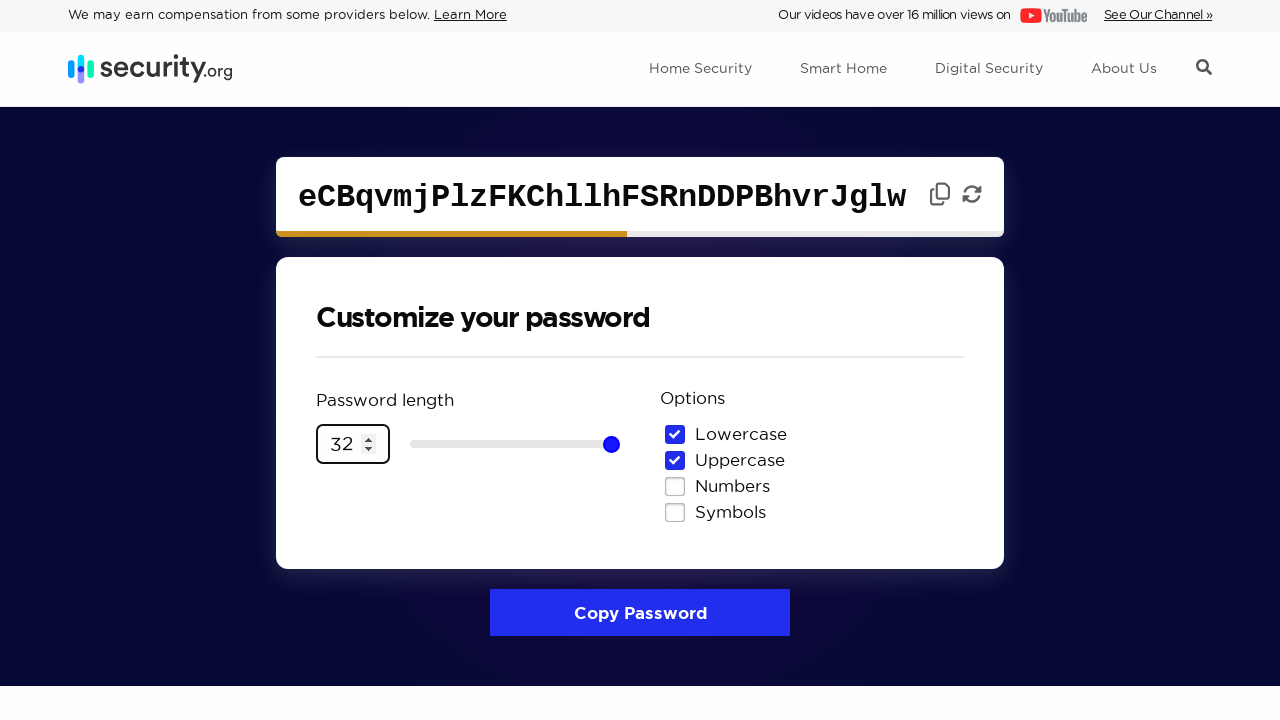

Located password length slider
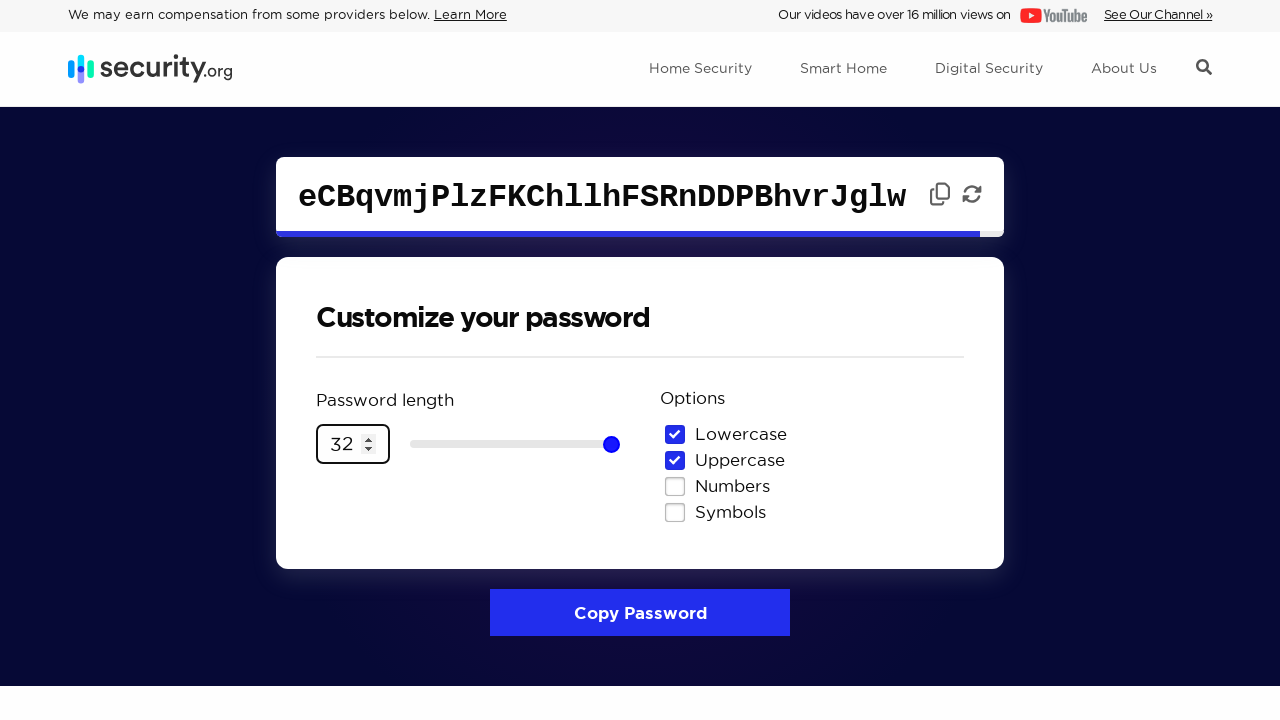

Pressed ArrowDown on slider (iteration 1 of 9) on input[type="range"]
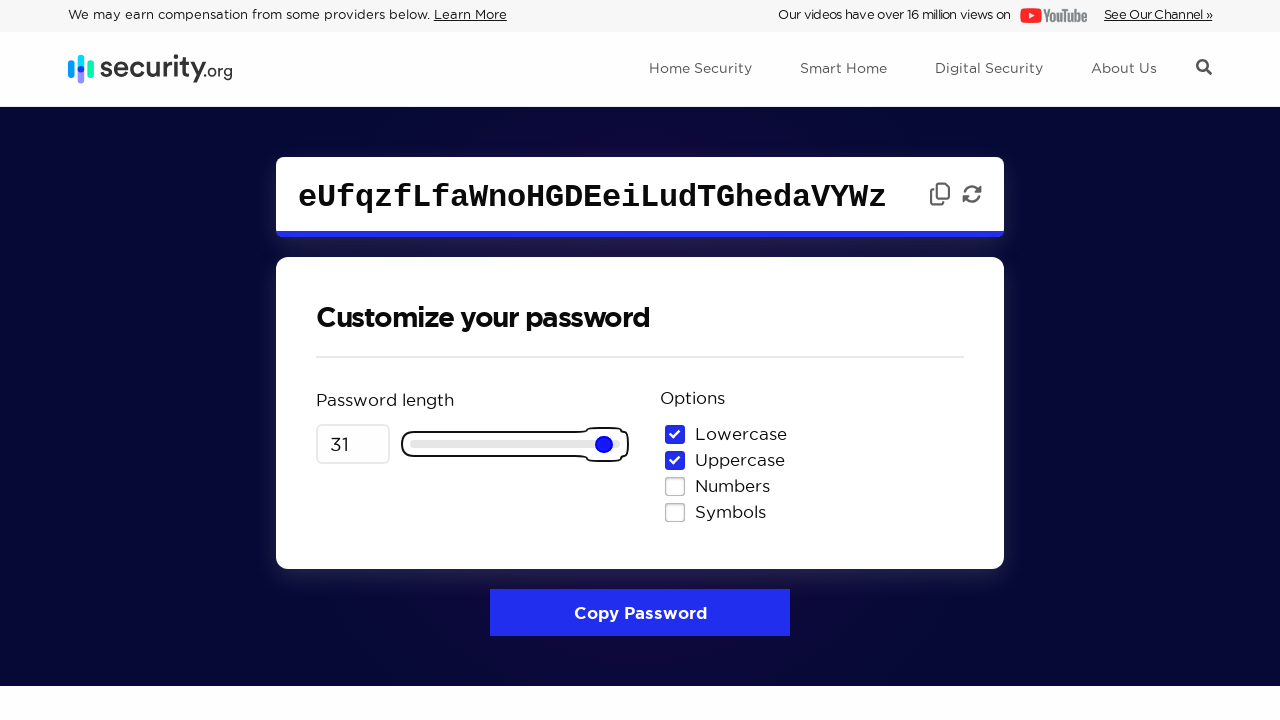

Pressed ArrowDown on slider (iteration 2 of 9) on input[type="range"]
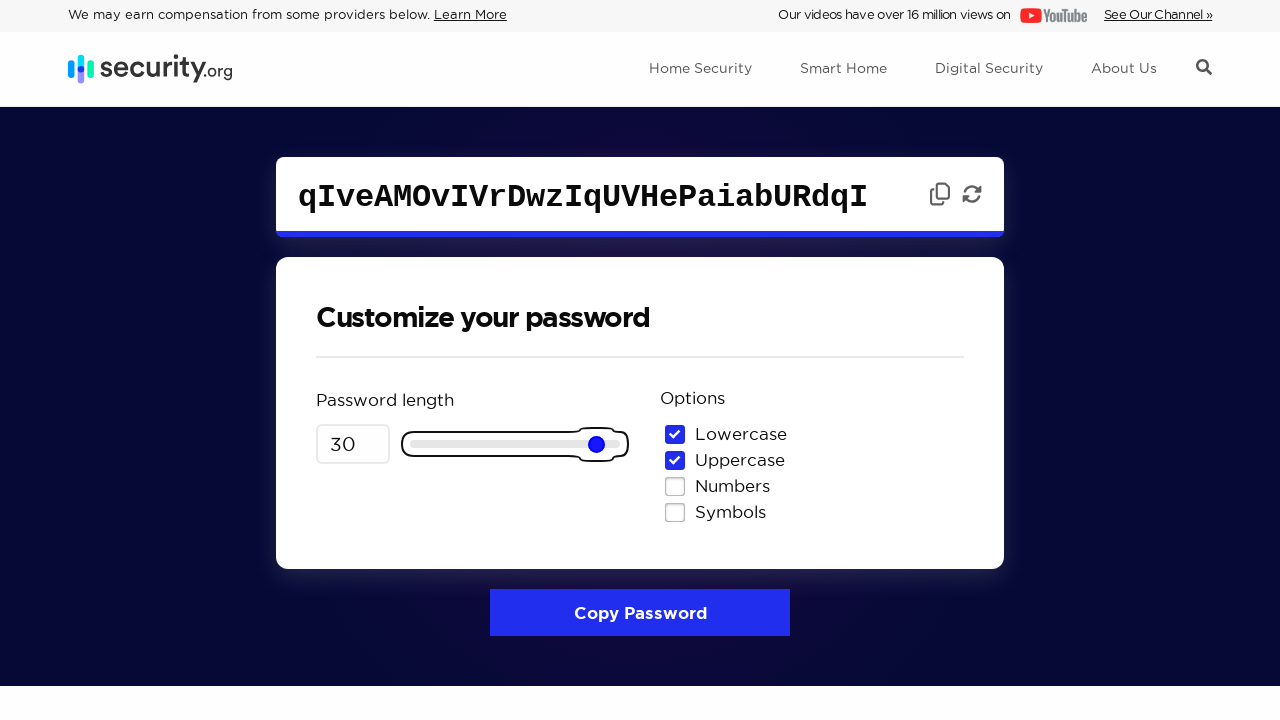

Pressed ArrowDown on slider (iteration 3 of 9) on input[type="range"]
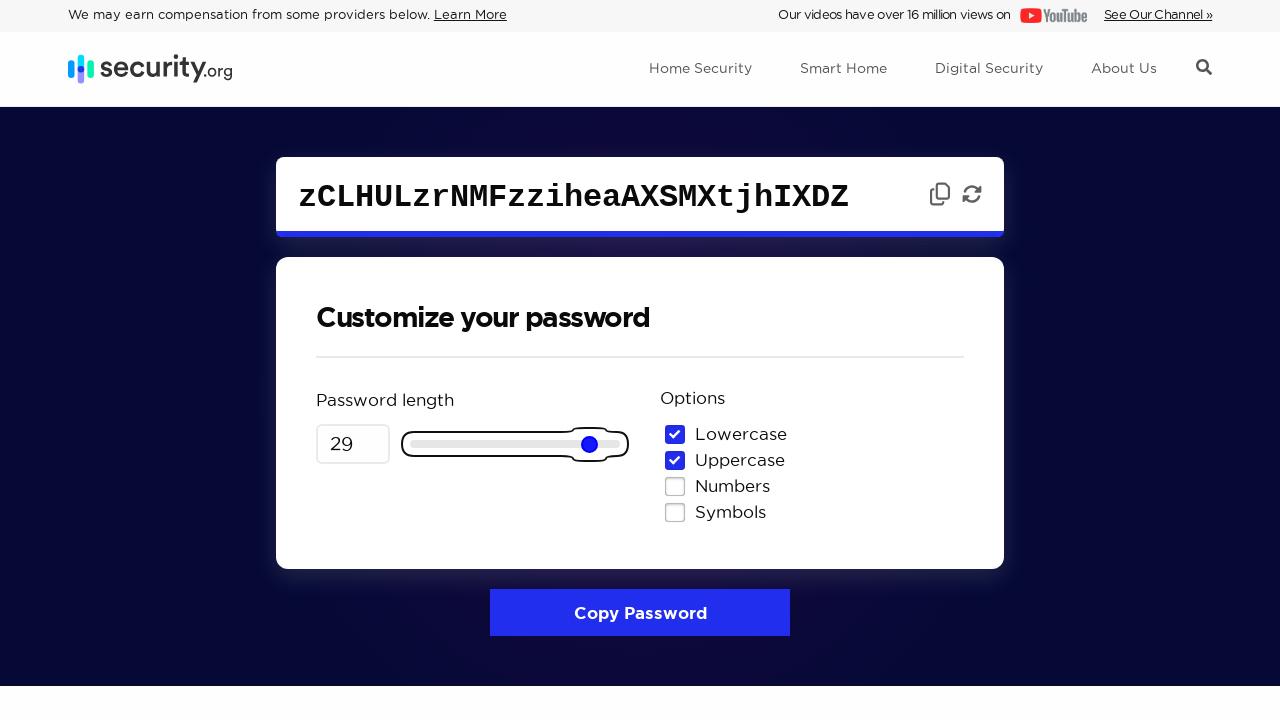

Pressed ArrowDown on slider (iteration 4 of 9) on input[type="range"]
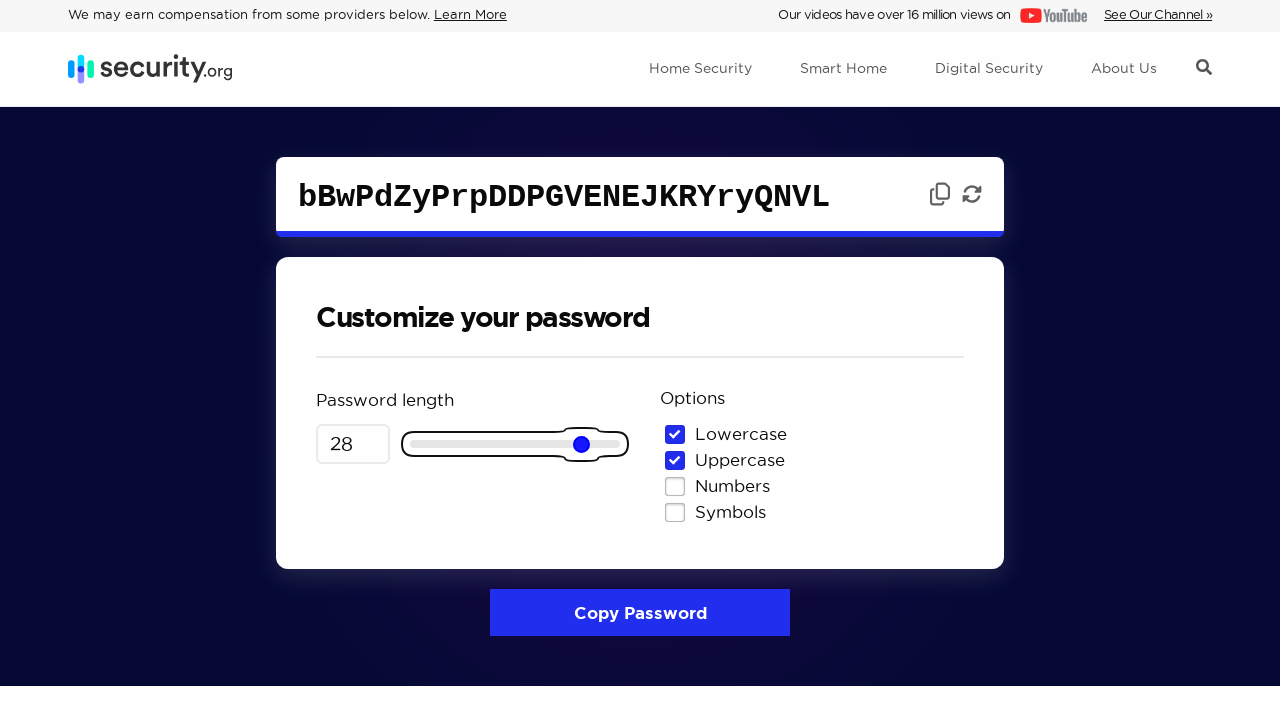

Pressed ArrowDown on slider (iteration 5 of 9) on input[type="range"]
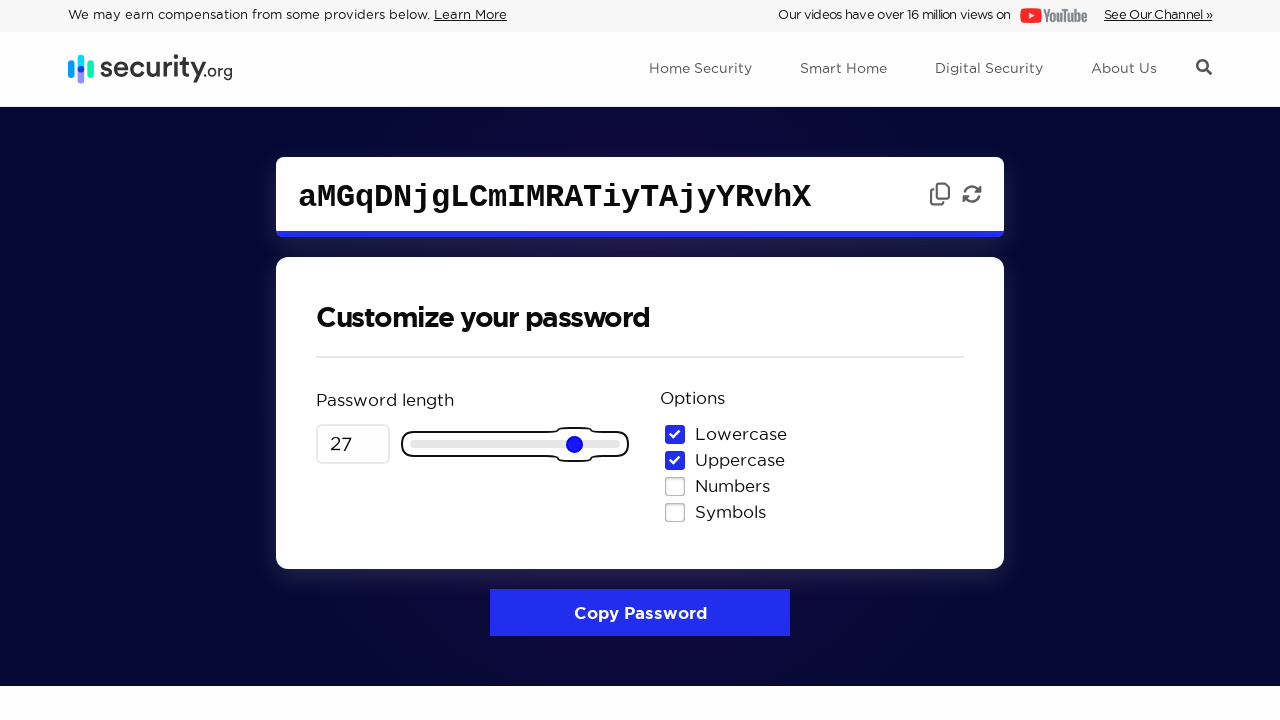

Pressed ArrowDown on slider (iteration 6 of 9) on input[type="range"]
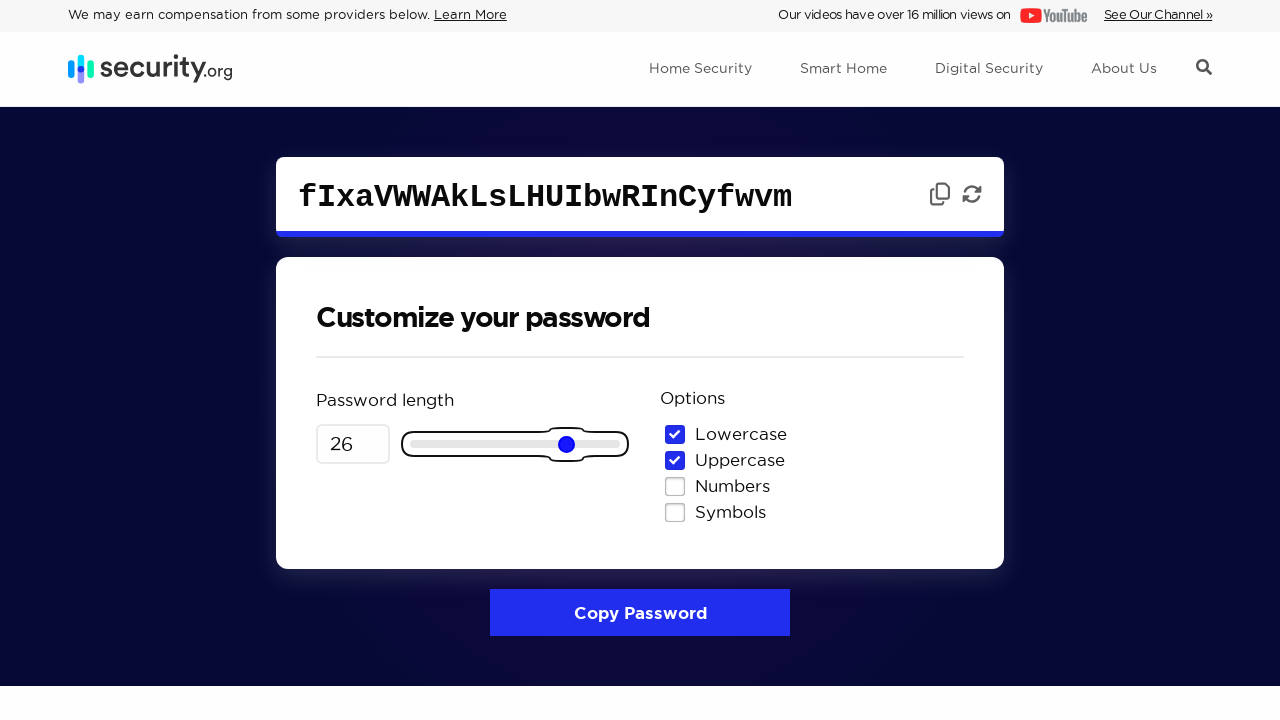

Pressed ArrowDown on slider (iteration 7 of 9) on input[type="range"]
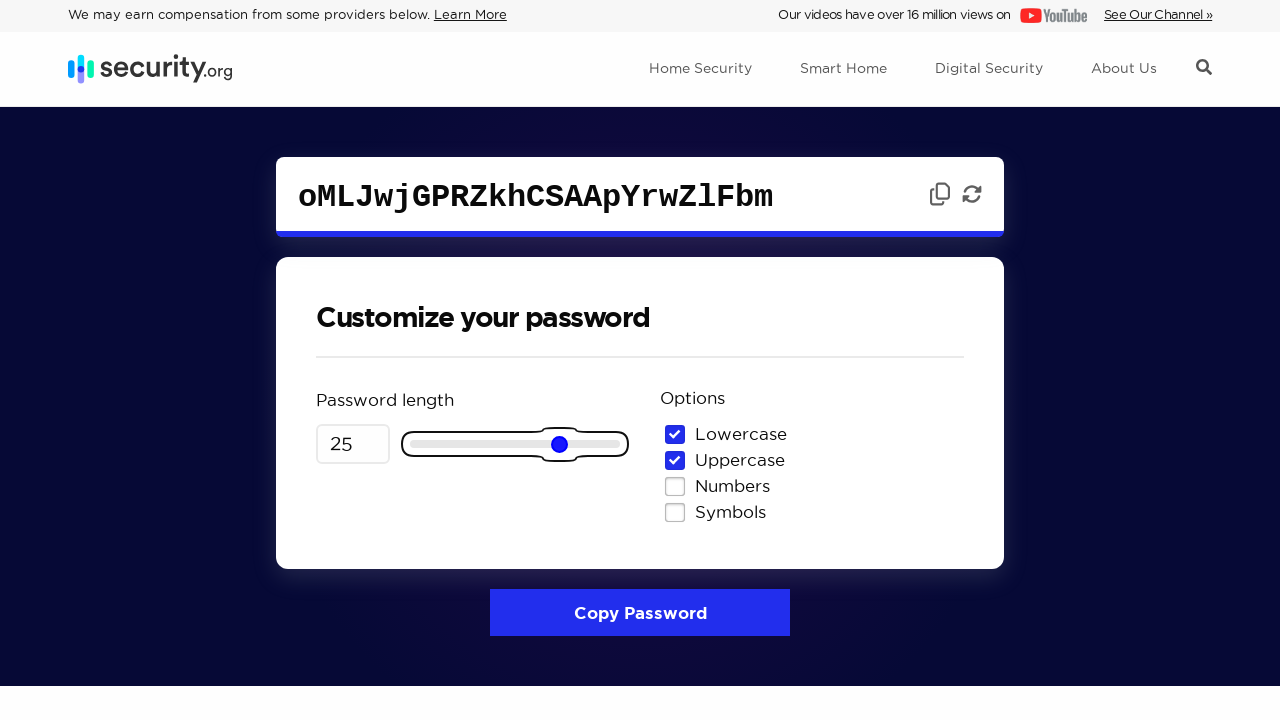

Pressed ArrowDown on slider (iteration 8 of 9) on input[type="range"]
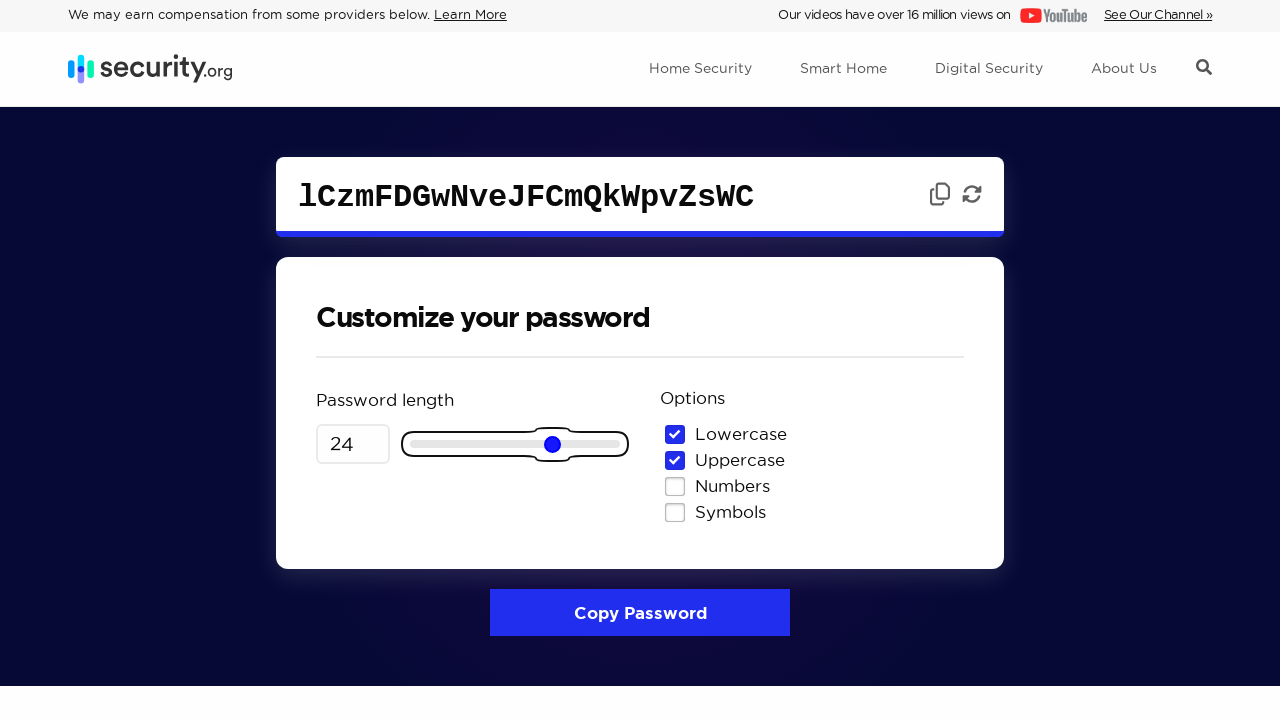

Pressed ArrowDown on slider (iteration 9 of 9) on input[type="range"]
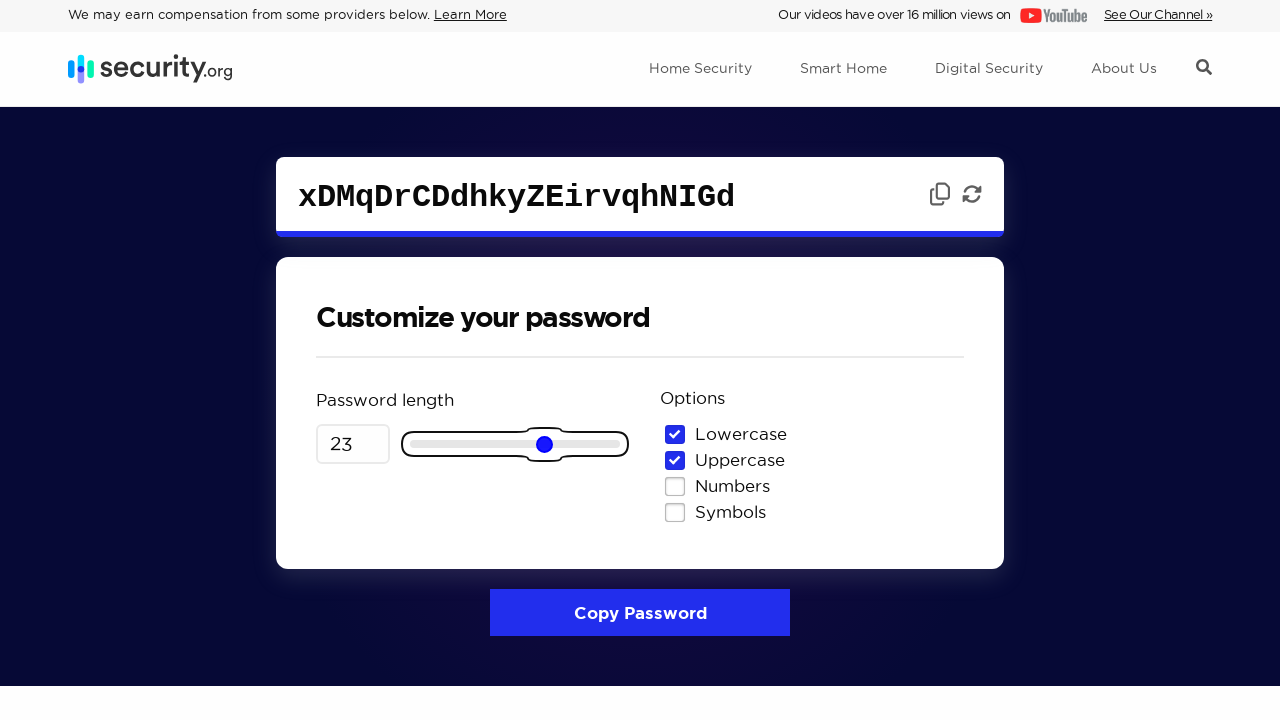

Password length updated to 23 characters
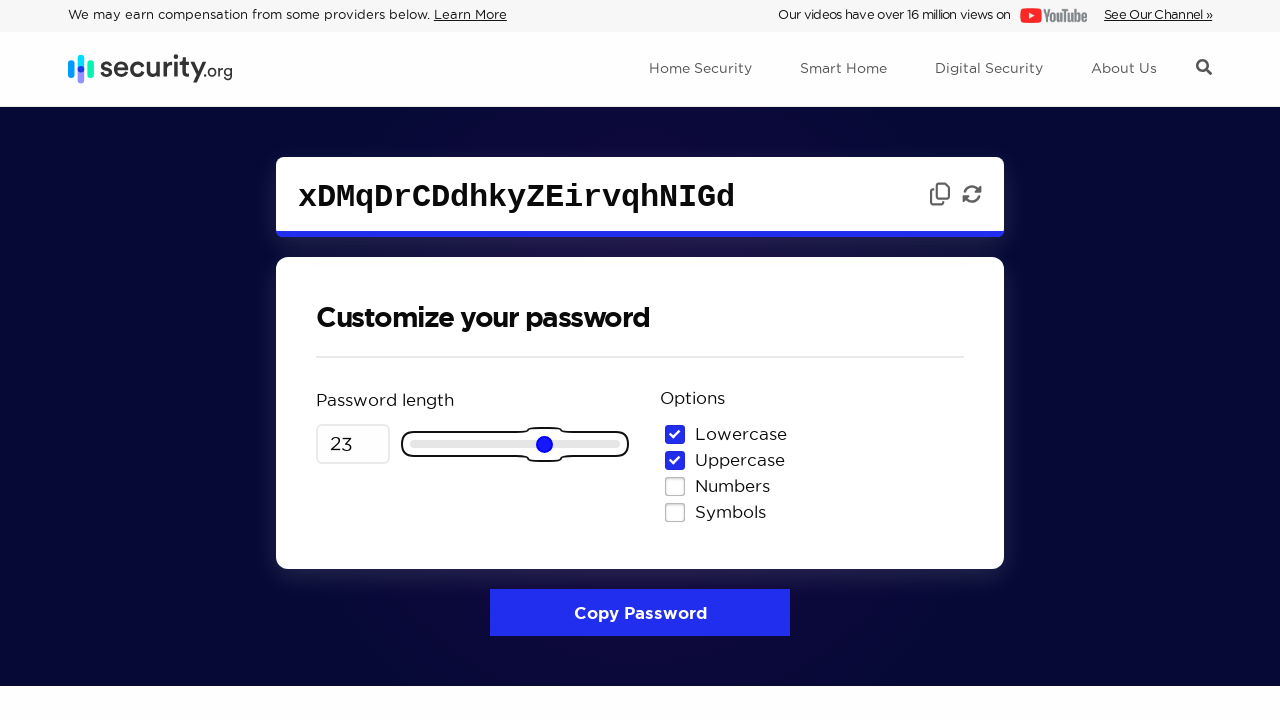

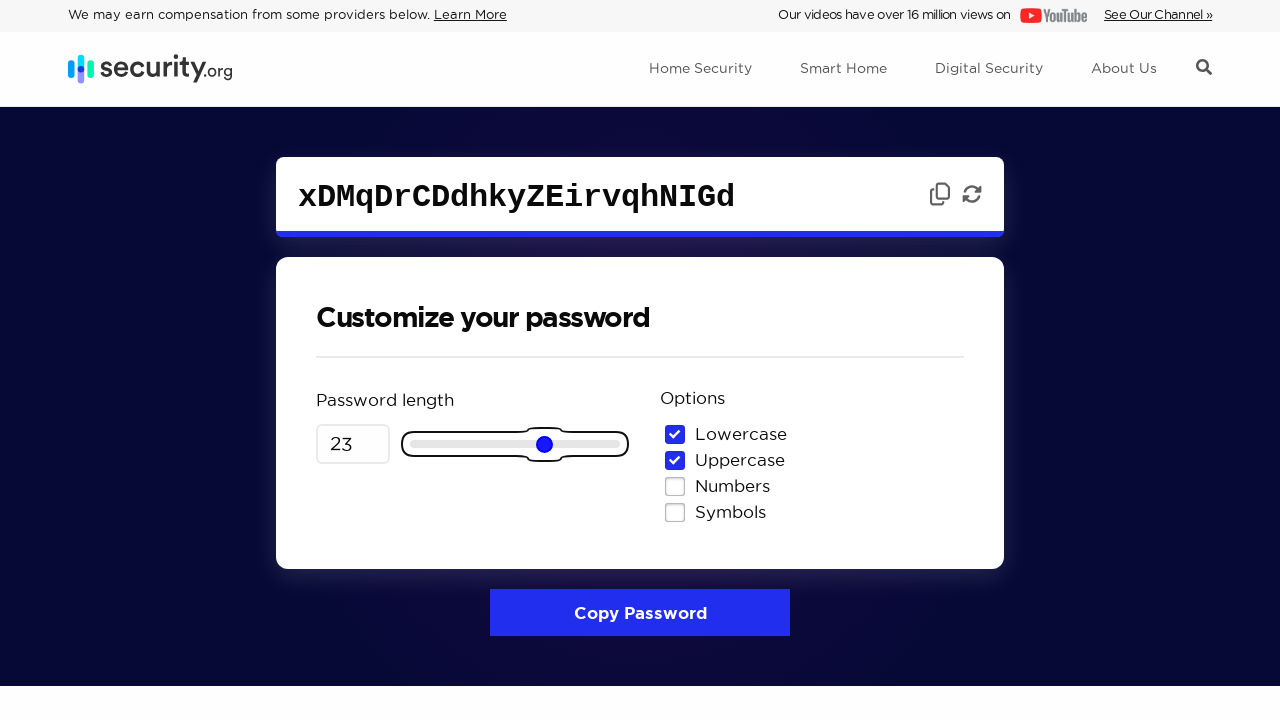